Tests that adding specific products to the cart results in the correct total value calculation.

Starting URL: https://rahulshettyacademy.com/seleniumPractise/#/

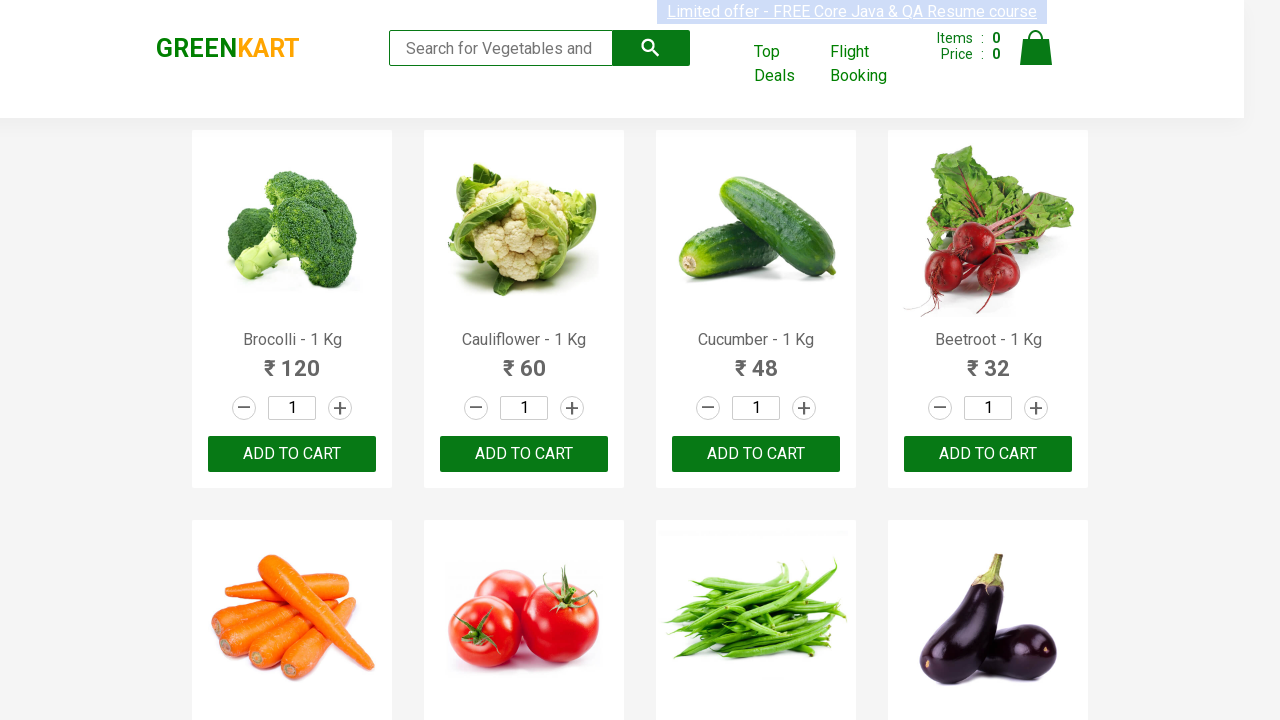

Clicked add to cart button for product at index 1 at (292, 454) on :nth-child(1) > .product-action > button
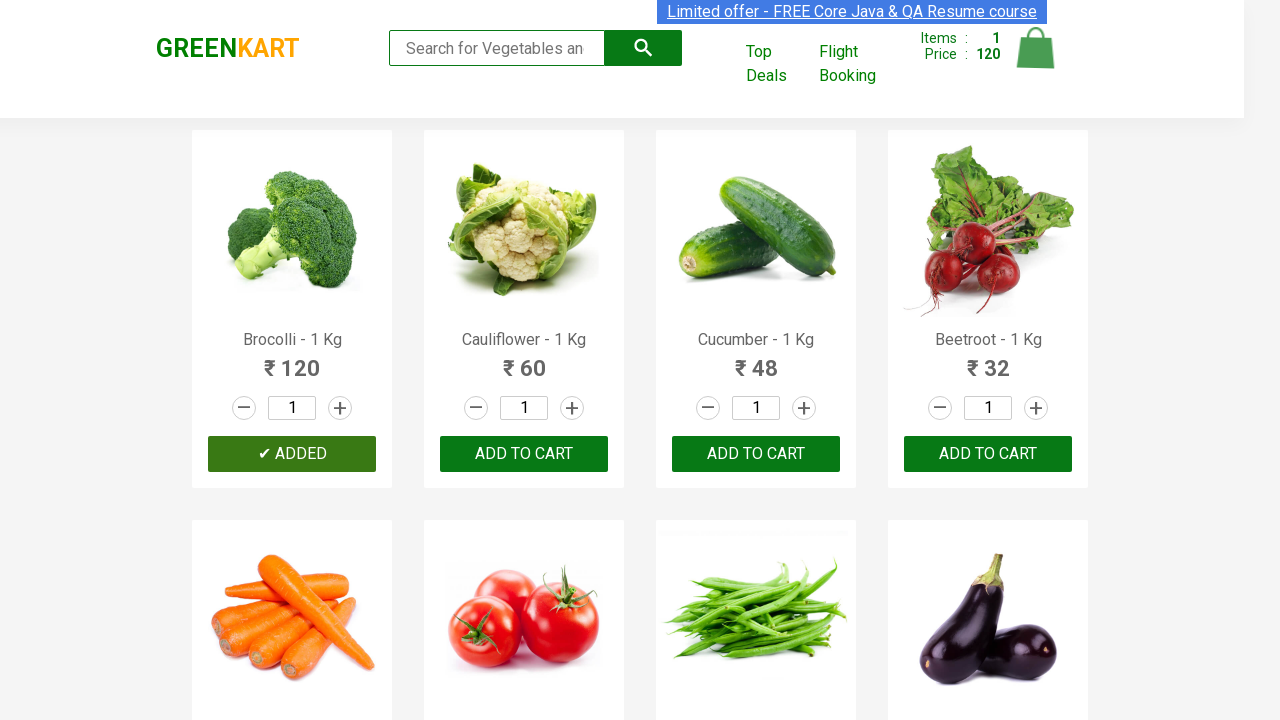

Waited 1 second after adding product 1 to cart
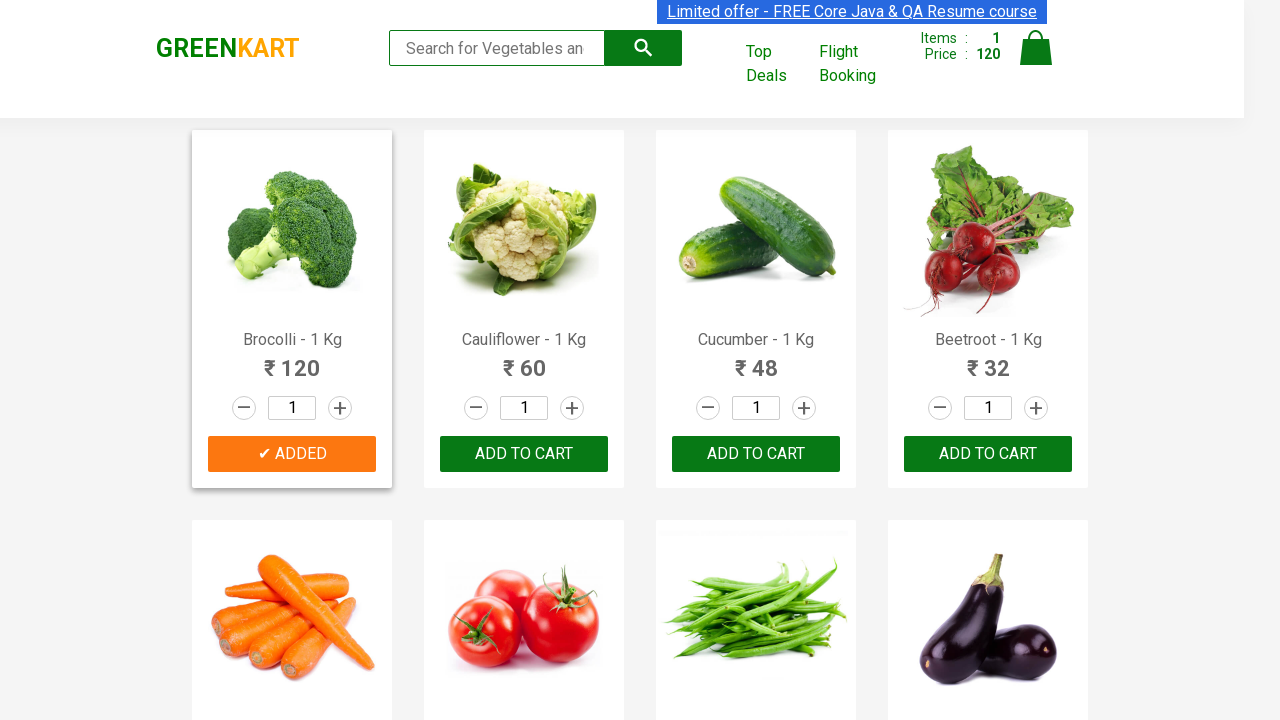

Clicked add to cart button for product at index 4 at (988, 454) on :nth-child(4) > .product-action > button
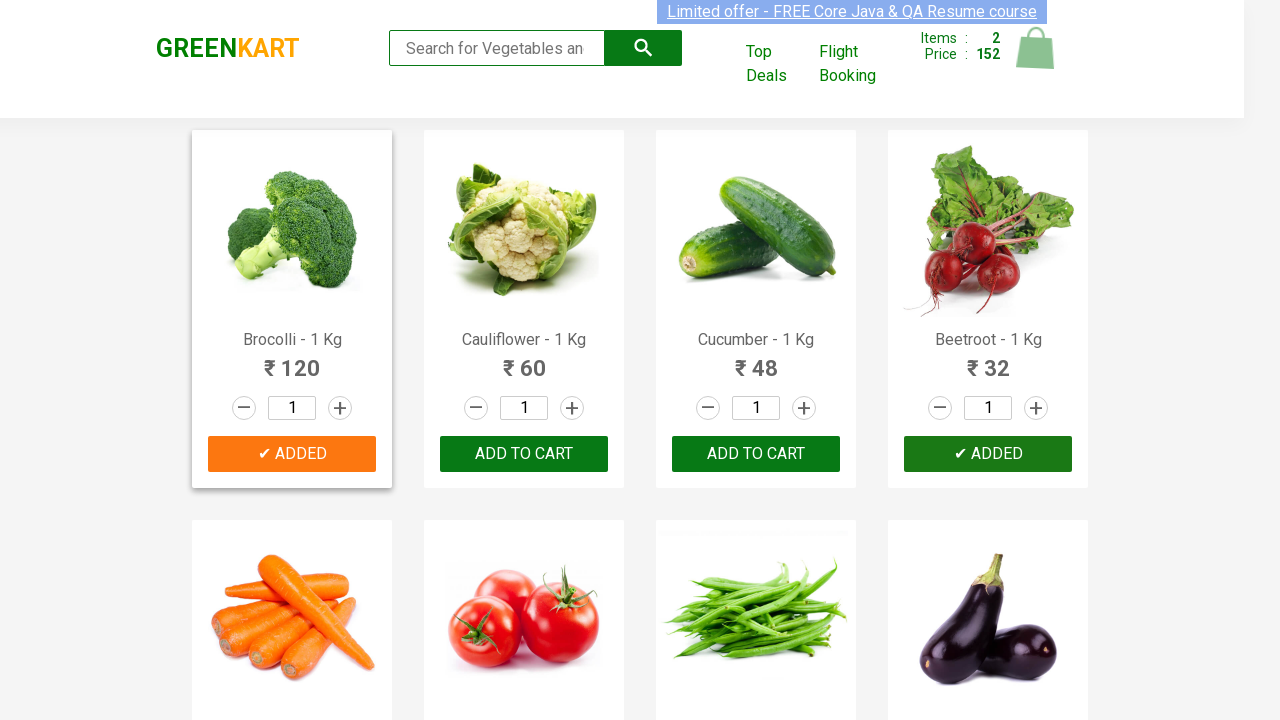

Waited 1 second after adding product 4 to cart
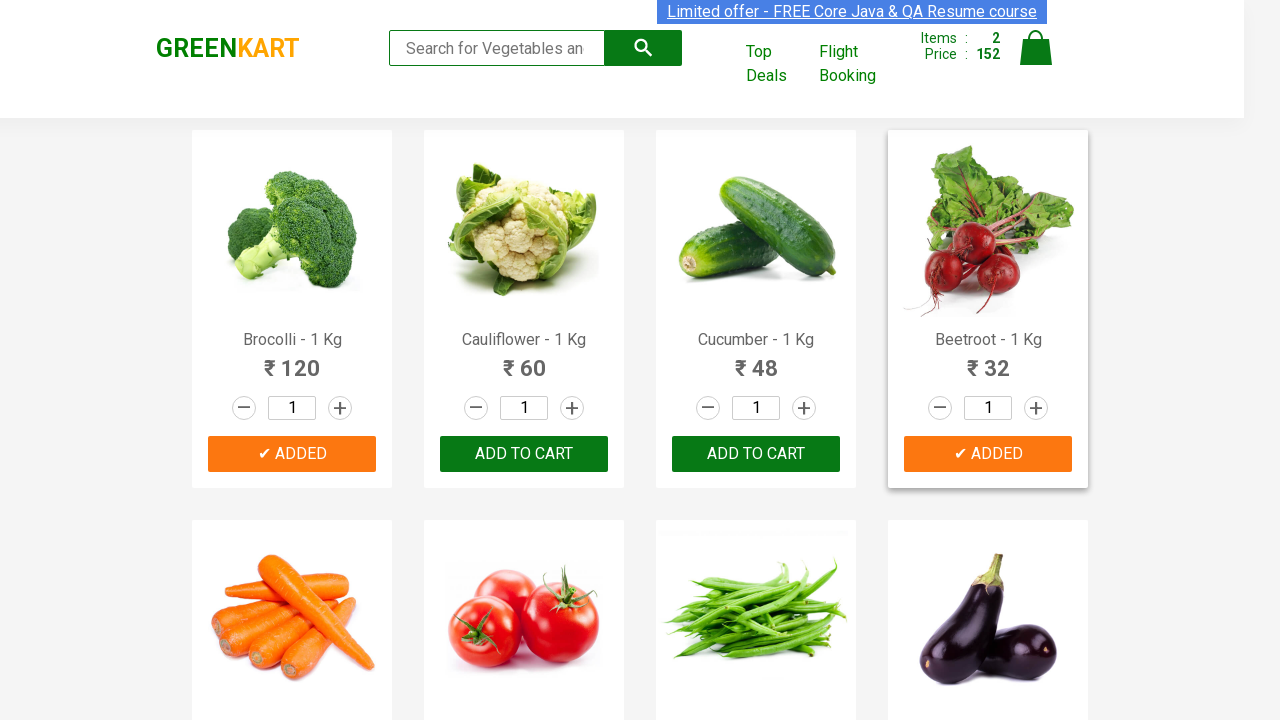

Clicked add to cart button for product at index 7 at (756, 360) on :nth-child(7) > .product-action > button
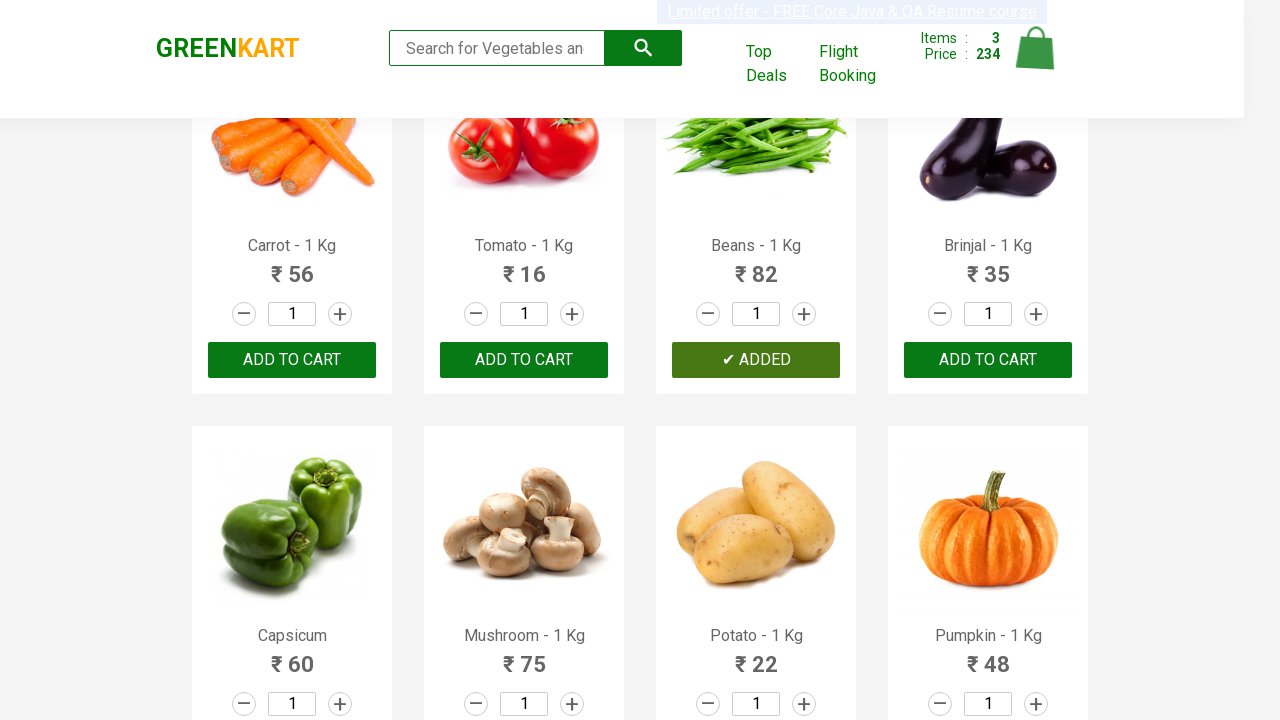

Waited 1 second after adding product 7 to cart
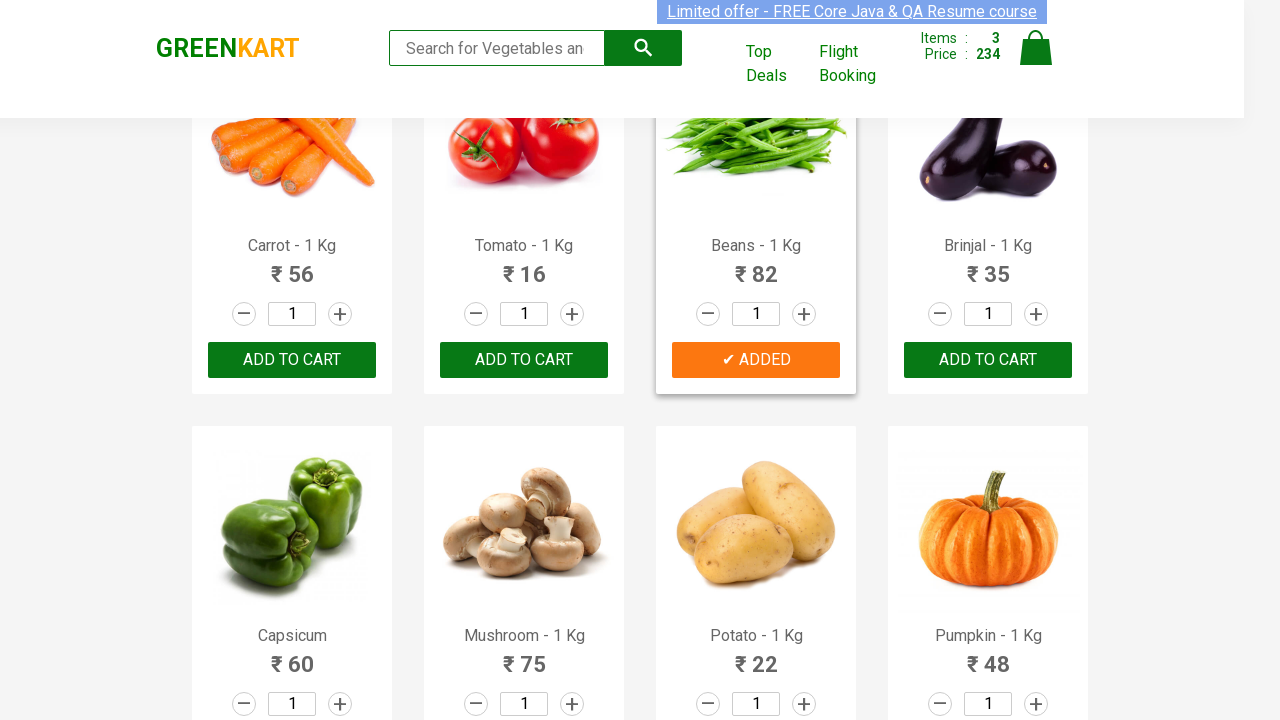

Clicked add to cart button for product at index 10 at (524, 360) on :nth-child(10) > .product-action > button
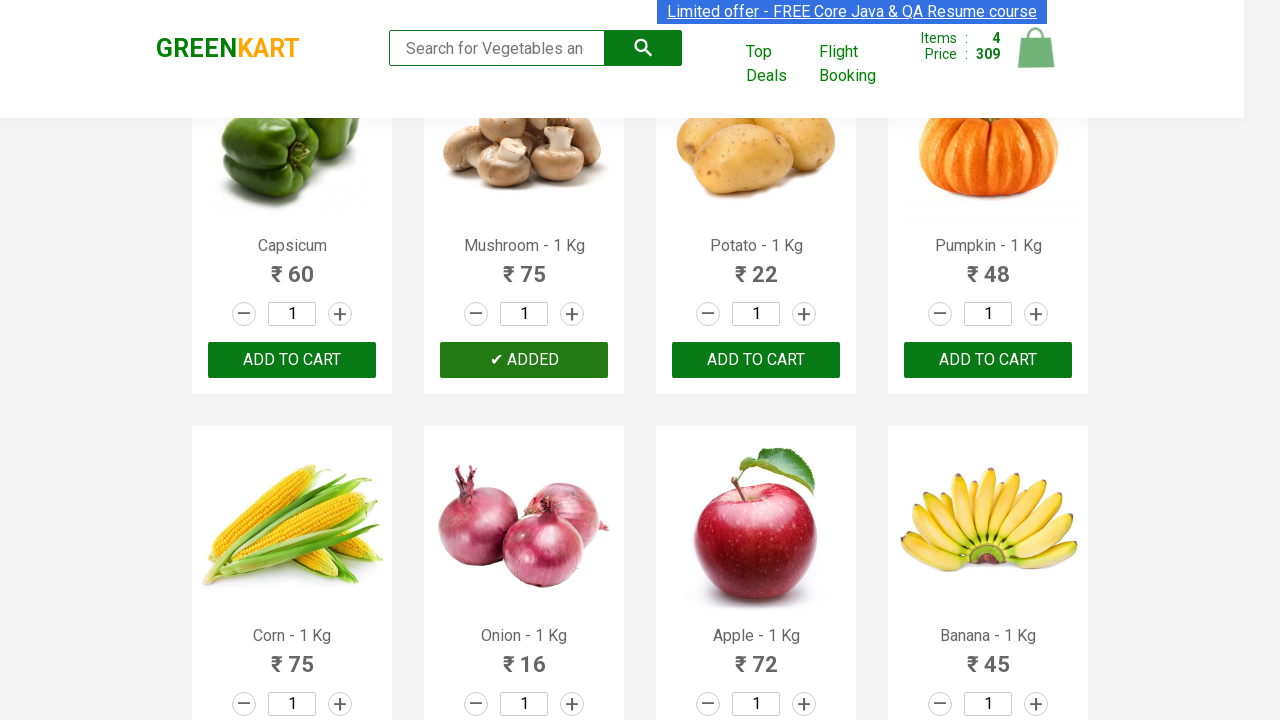

Waited 1 second after adding product 10 to cart
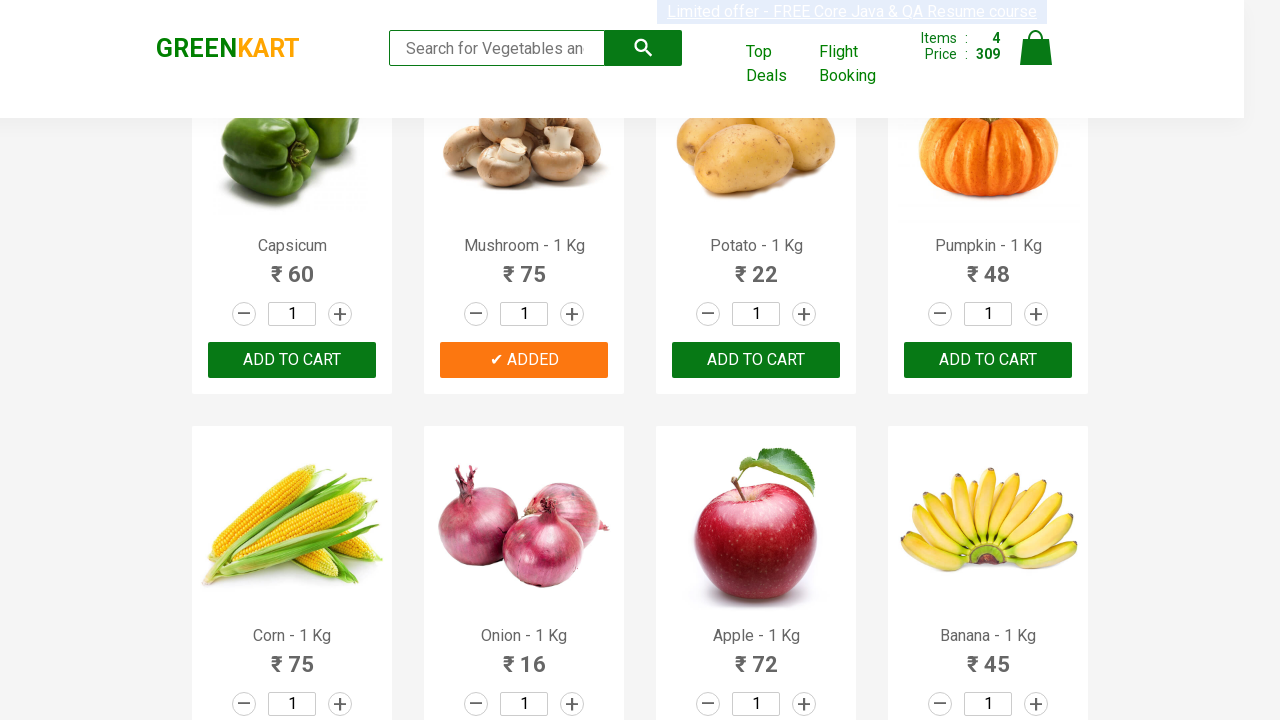

Verified total price element is displayed on page
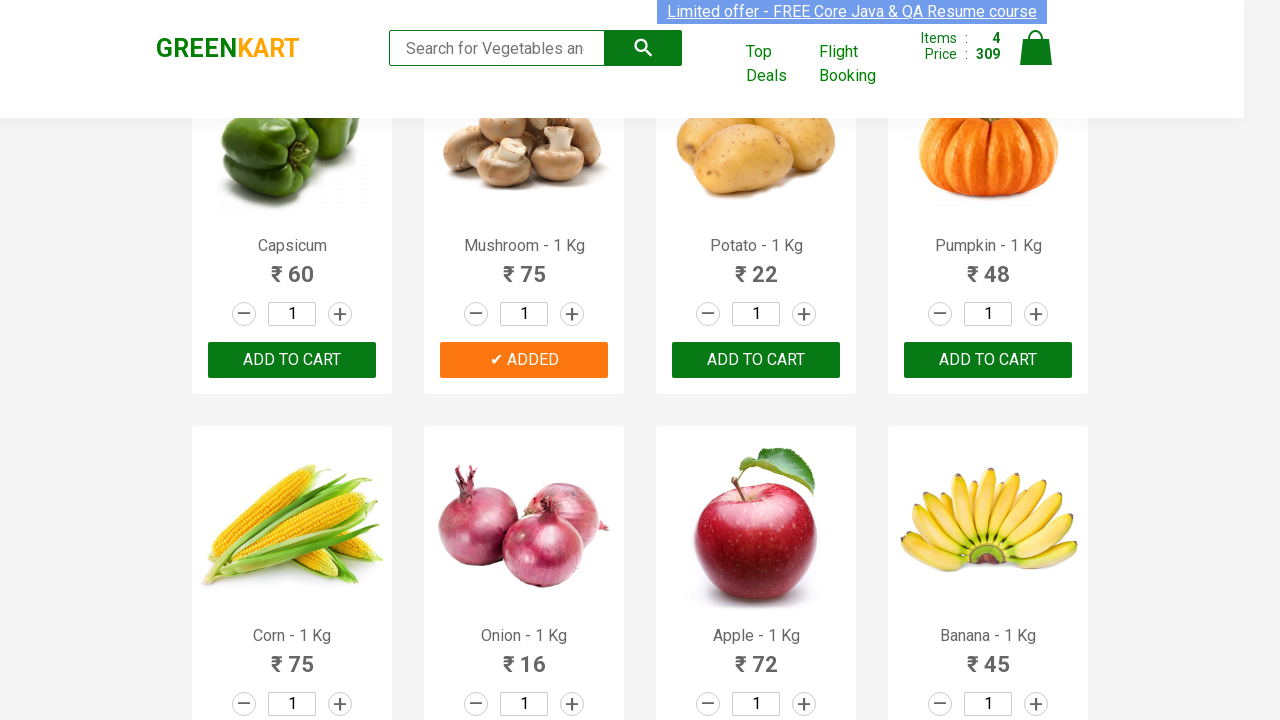

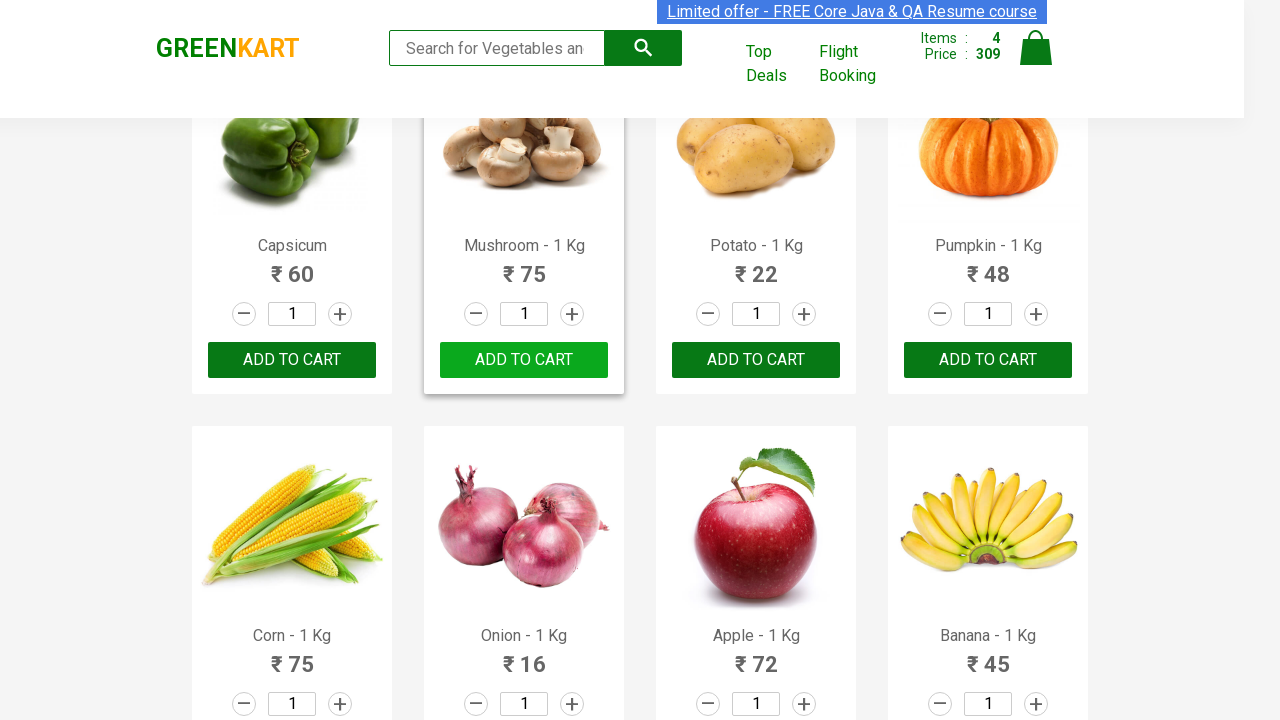